Tests a practice form by filling in name, email, password fields, clicking checkbox and submit button, selecting a radio button, clearing a field, and selecting from a dropdown

Starting URL: https://rahulshettyacademy.com/angularpractice/

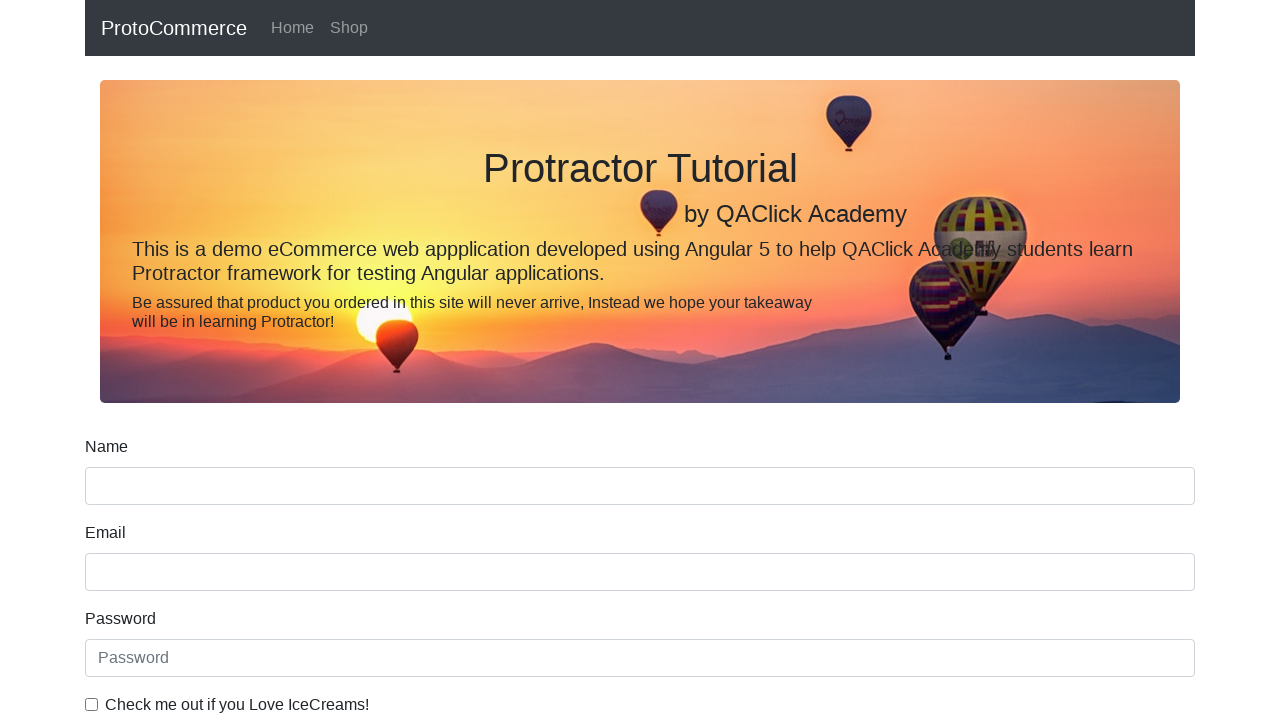

Filled name field with 'TestUser' on input[name='name']
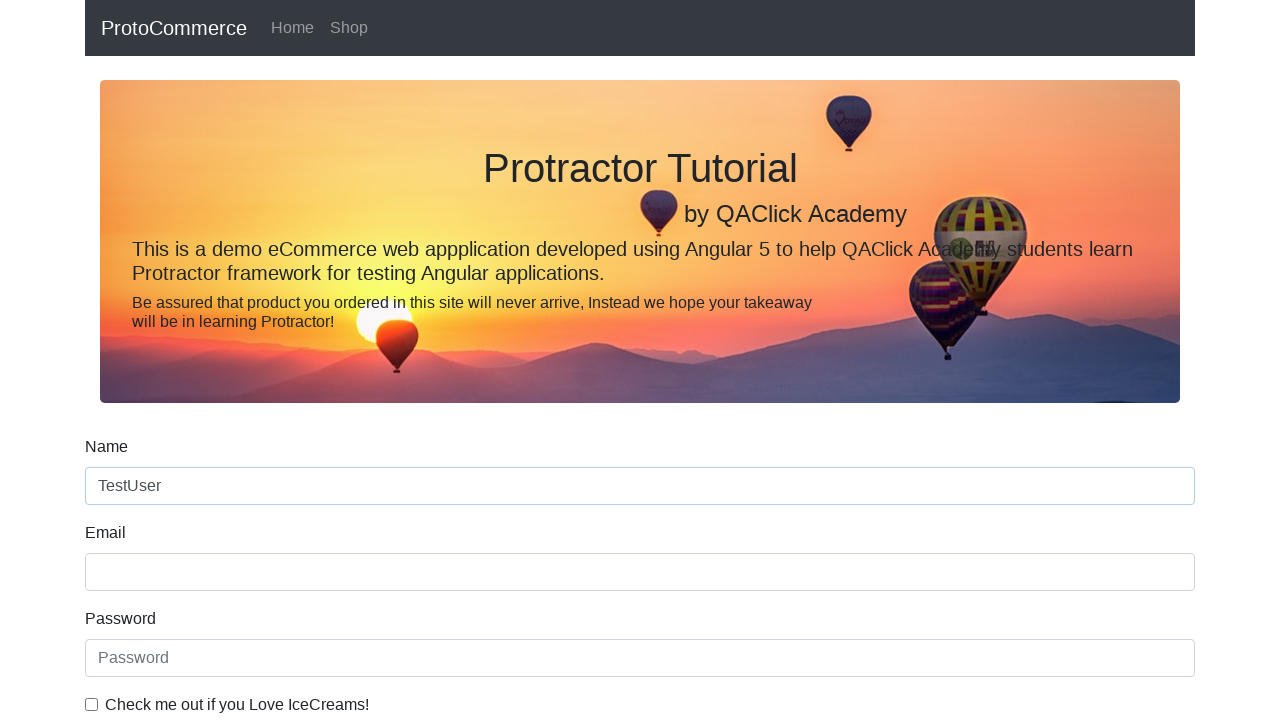

Filled email field with 'testuser2024@example.com' on input[name='email']
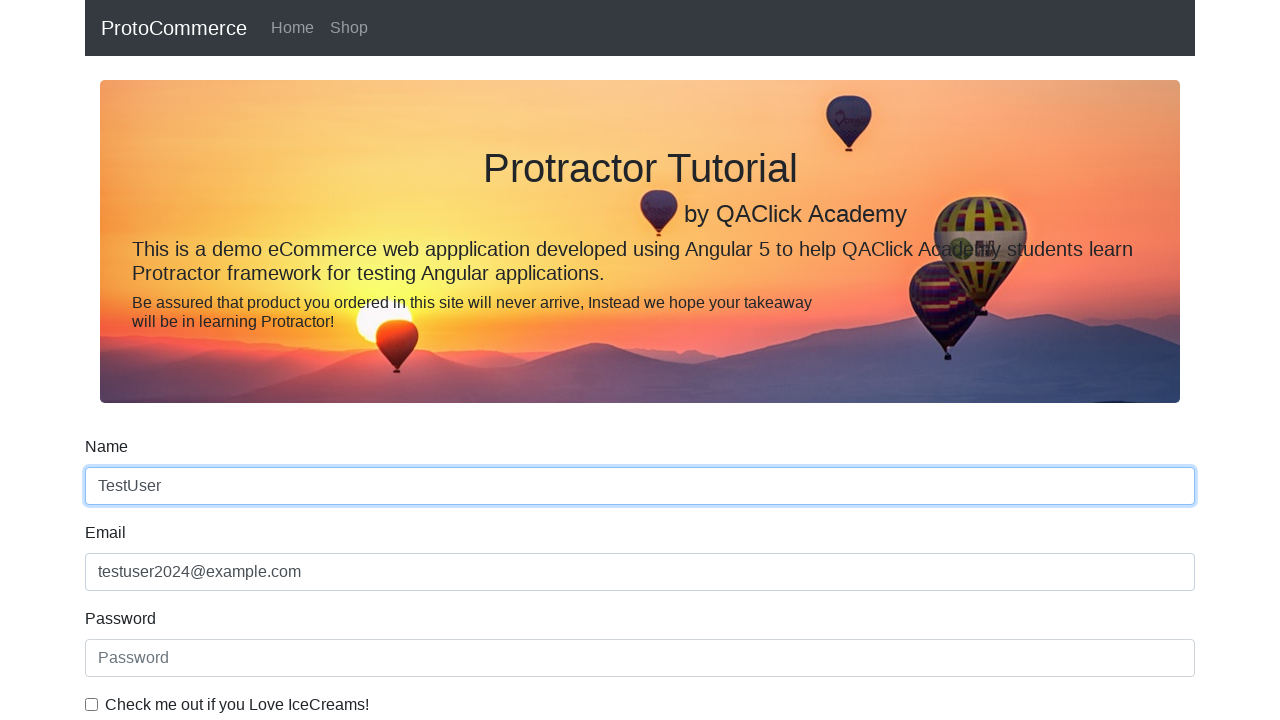

Filled password field with 'SecurePass123' on #exampleInputPassword1
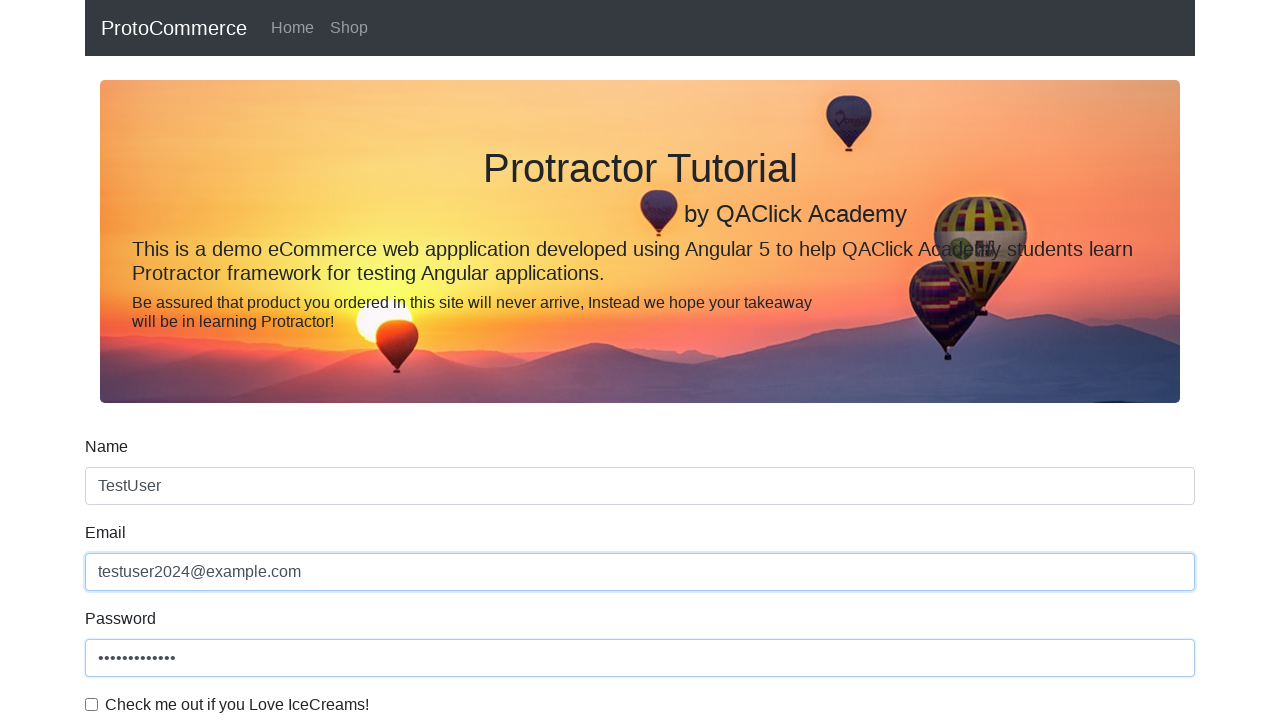

Clicked checkbox to agree to terms at (92, 704) on #exampleCheck1
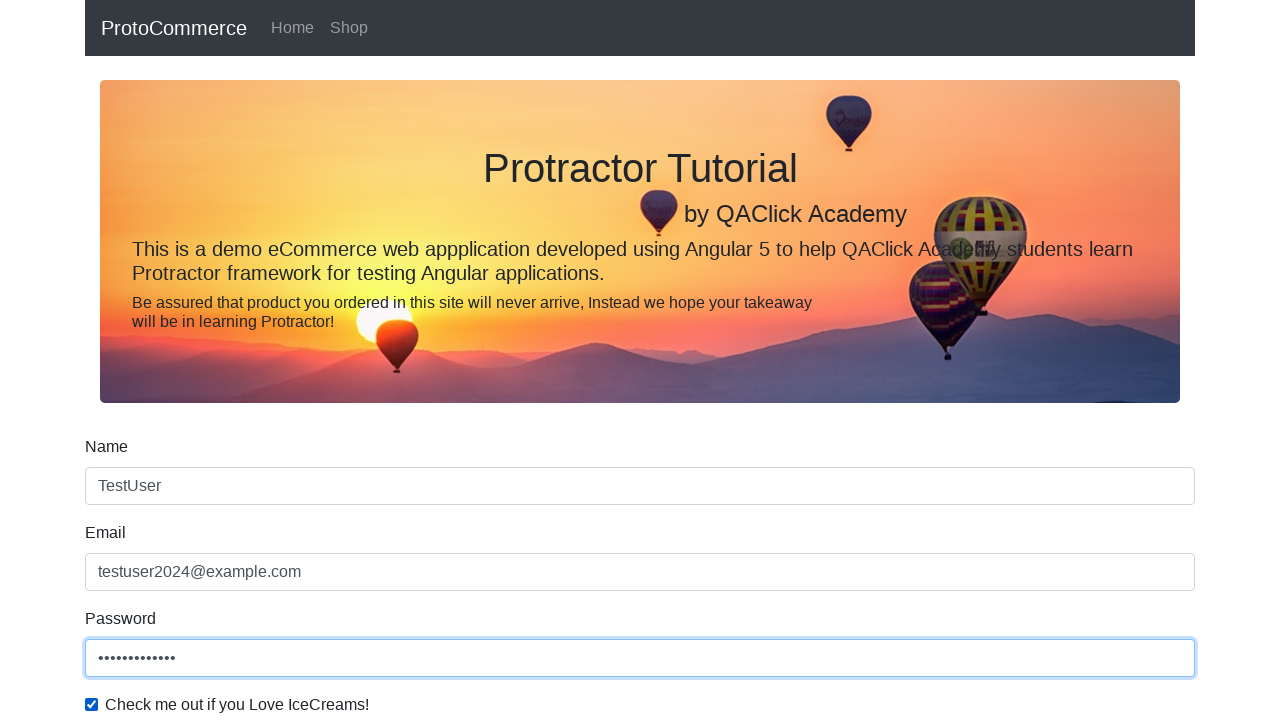

Clicked submit button to submit form at (123, 491) on input[type='submit']
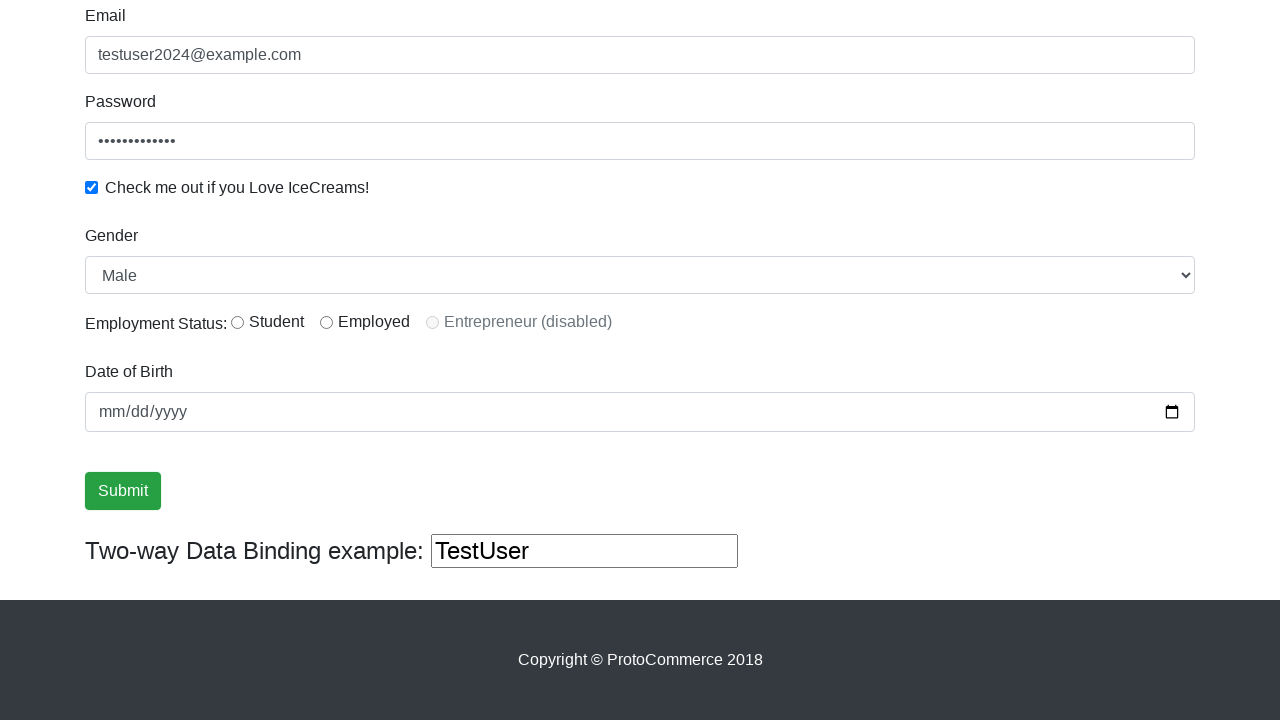

Success message appeared after form submission
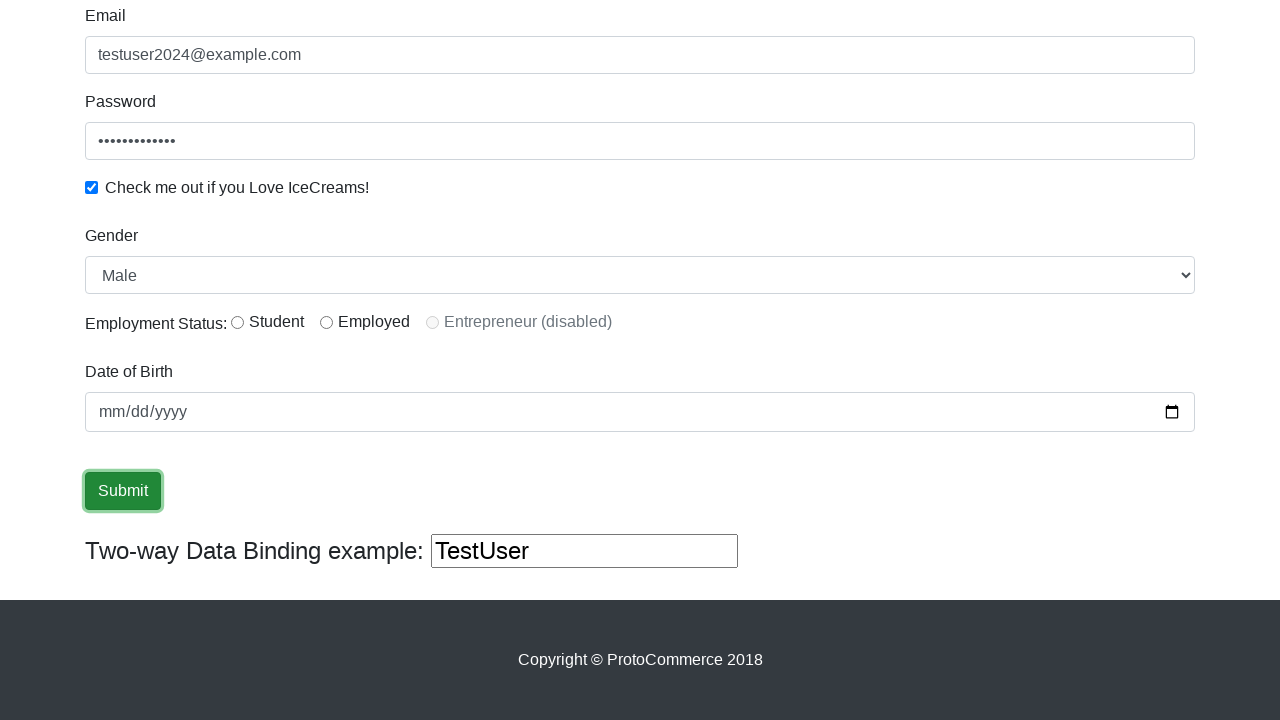

Selected Male radio button at (238, 322) on #inlineRadio1
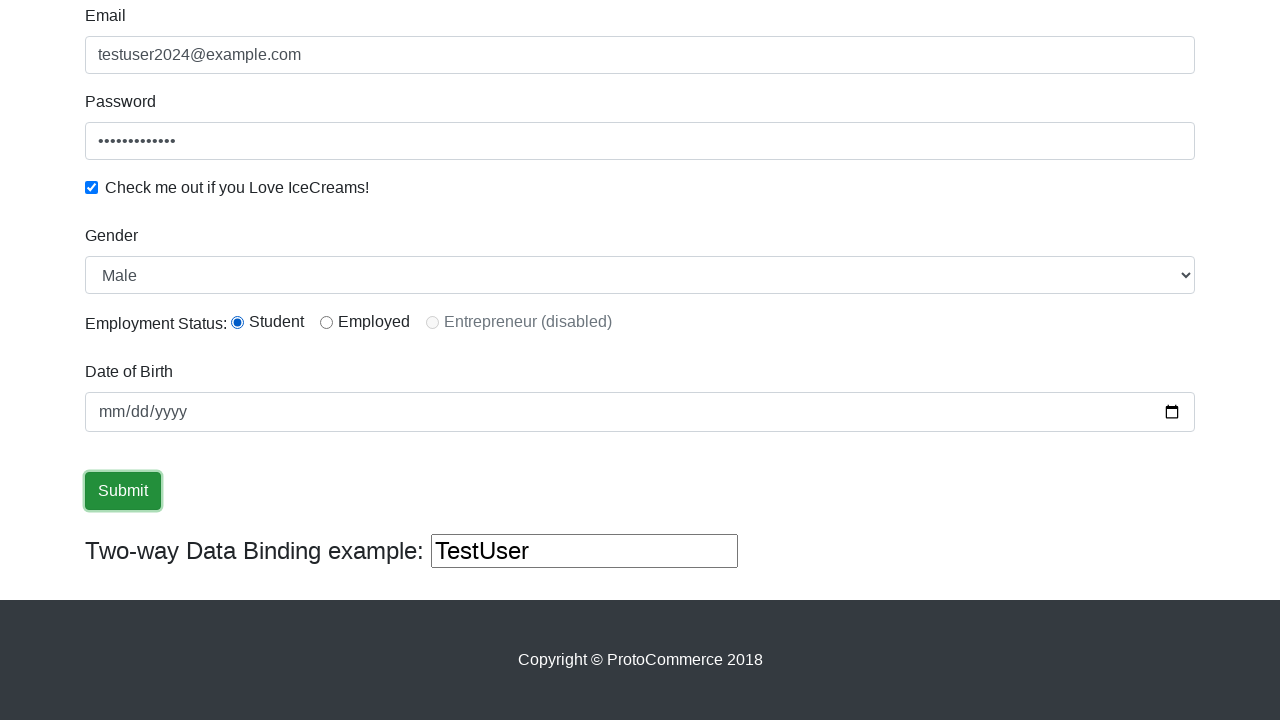

Cleared the date of birth field on input[name='bday']
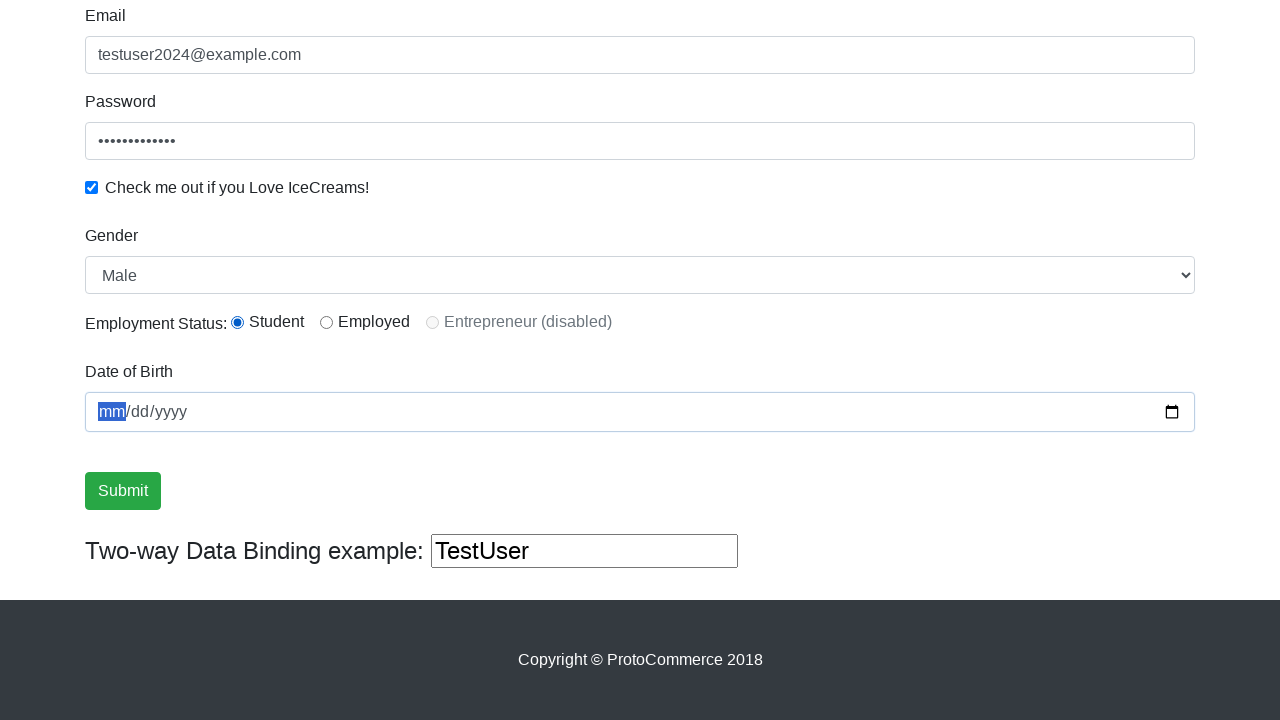

Selected first option from dropdown menu on #exampleFormControlSelect1
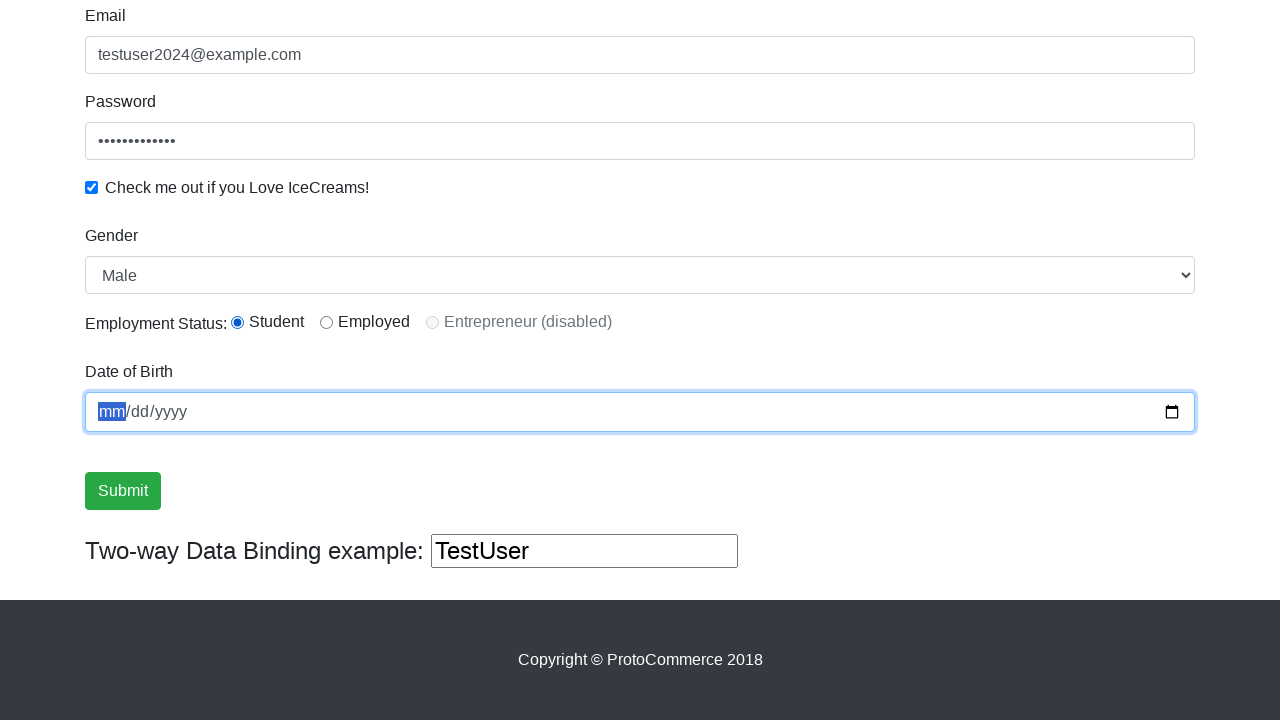

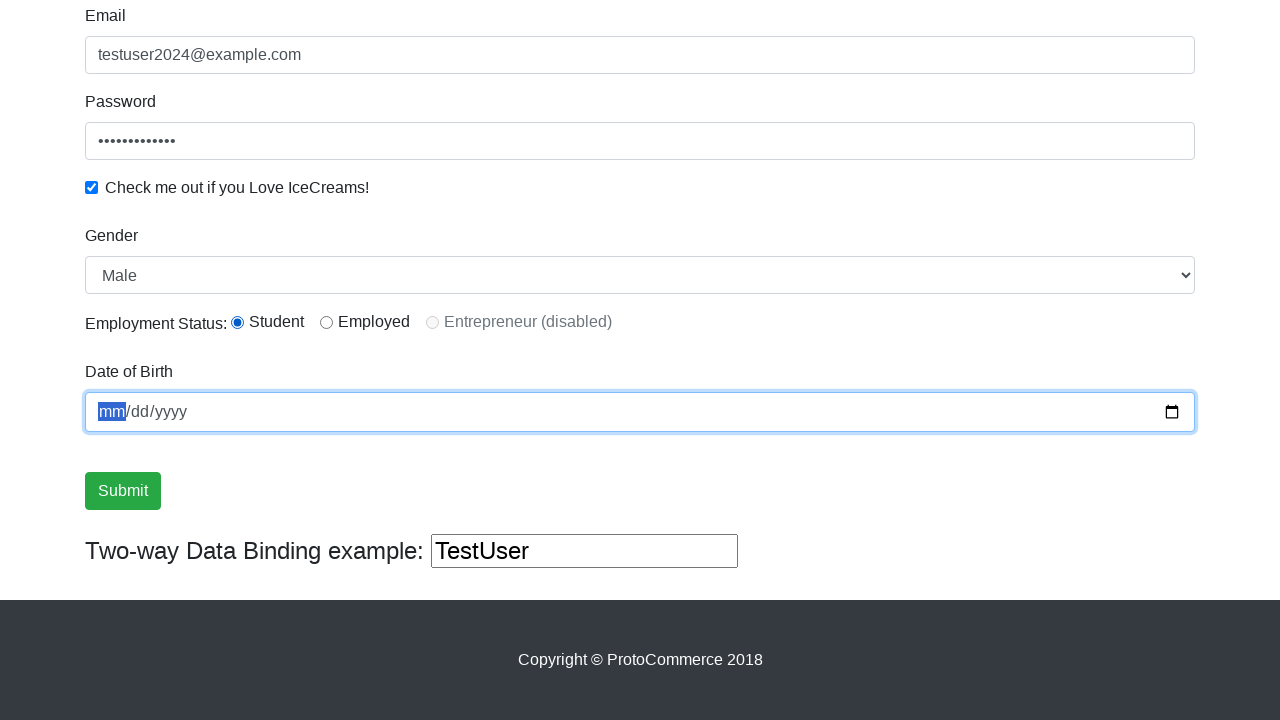